Tests opening all links in the first footer column in new tabs and verifying each page loads by checking their titles

Starting URL: https://rahulshettyacademy.com/AutomationPractice/

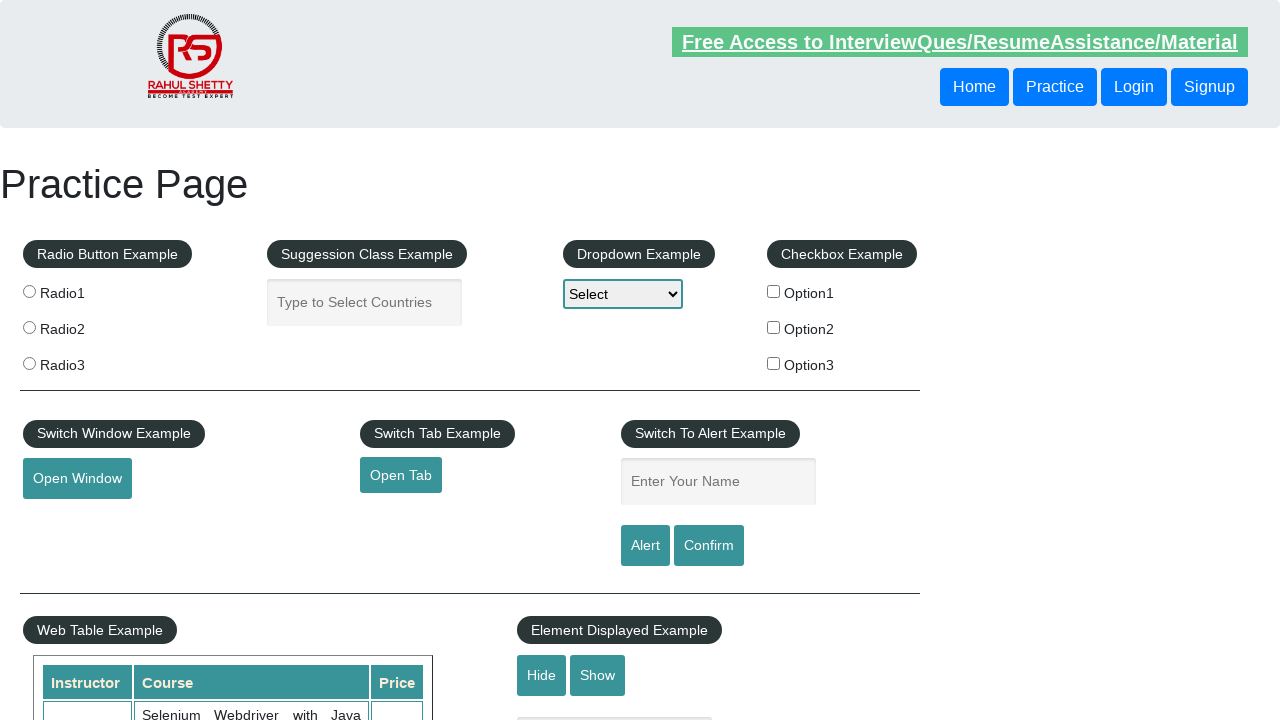

Located footer section with ID 'gf-BIG'
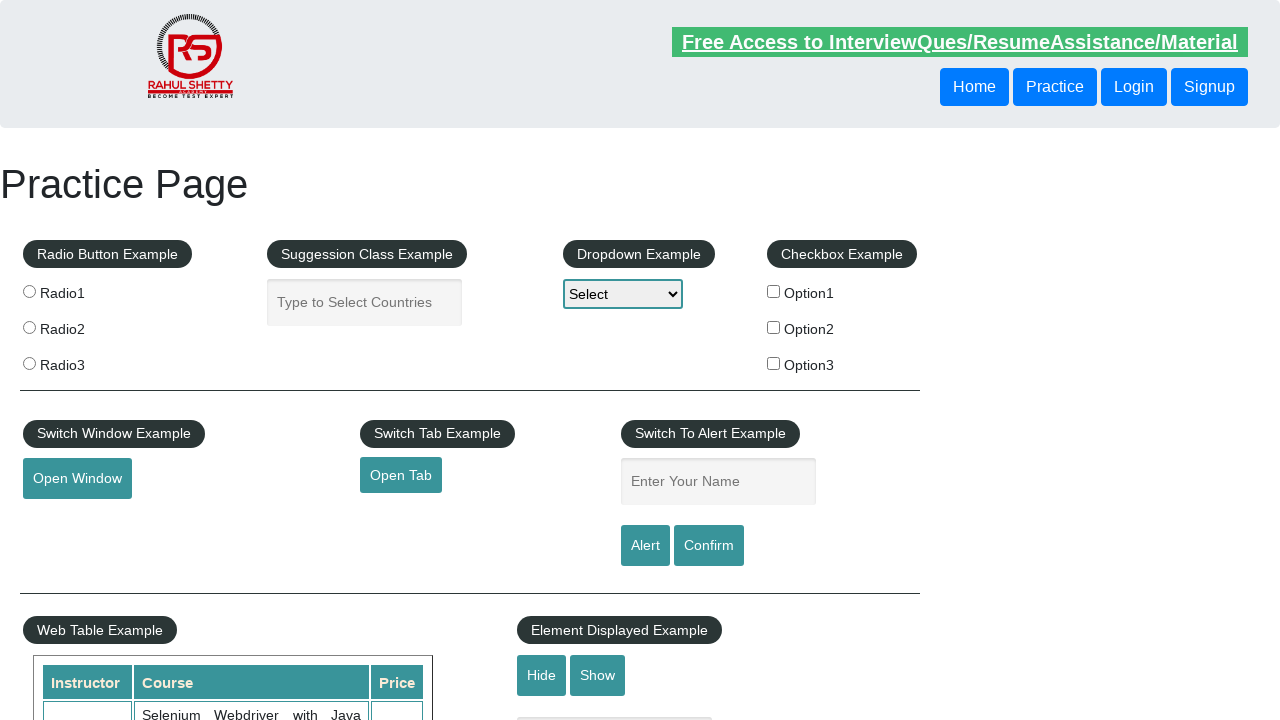

Located first column in footer table
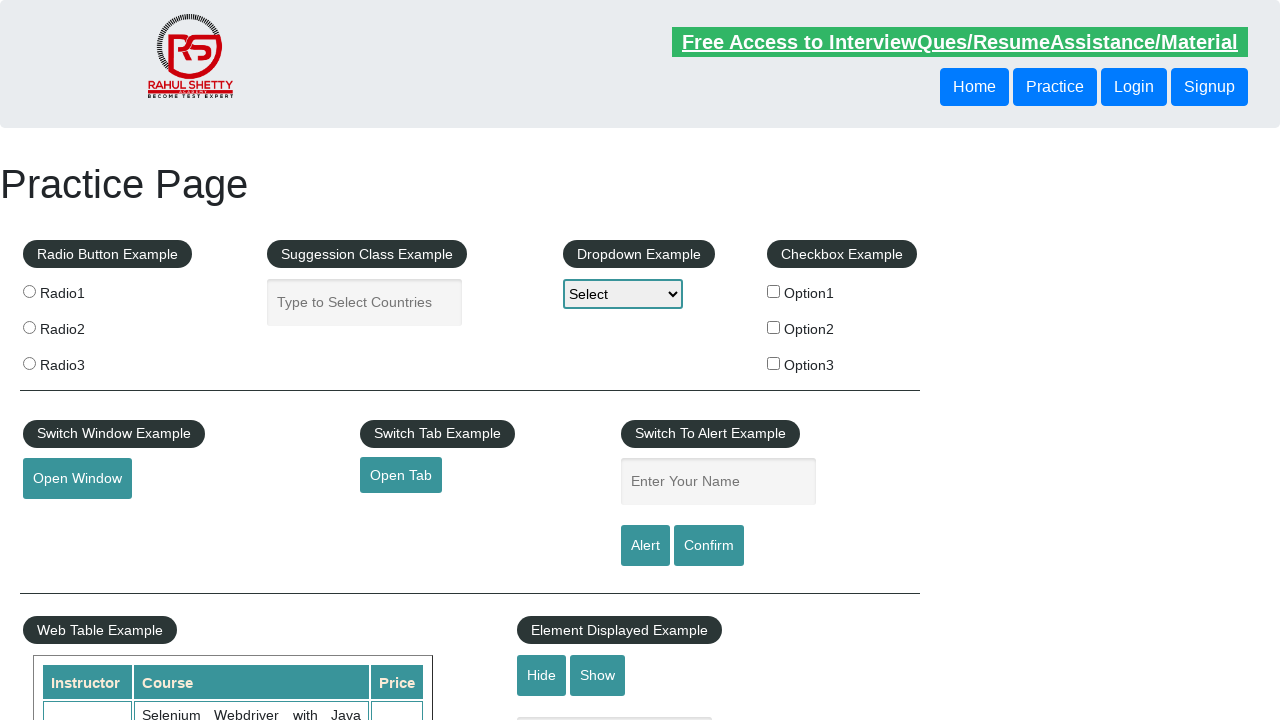

Located all links in first footer column
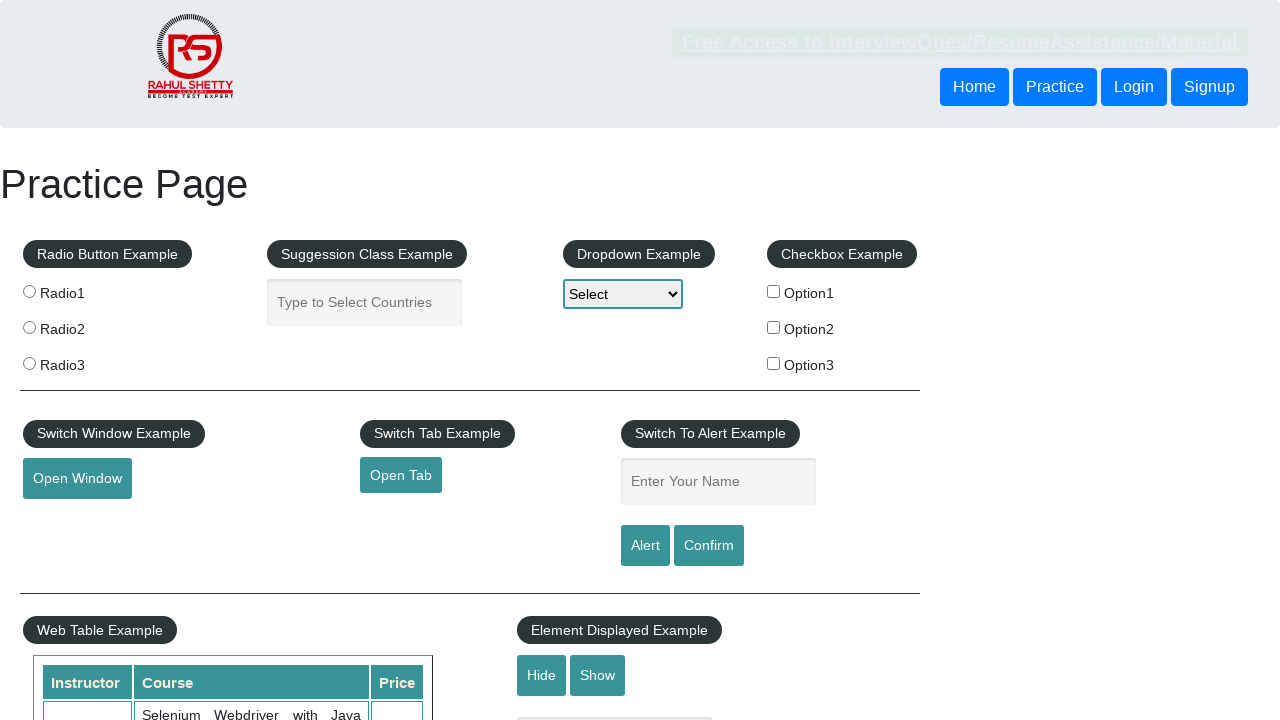

Counted 5 total links in first footer column
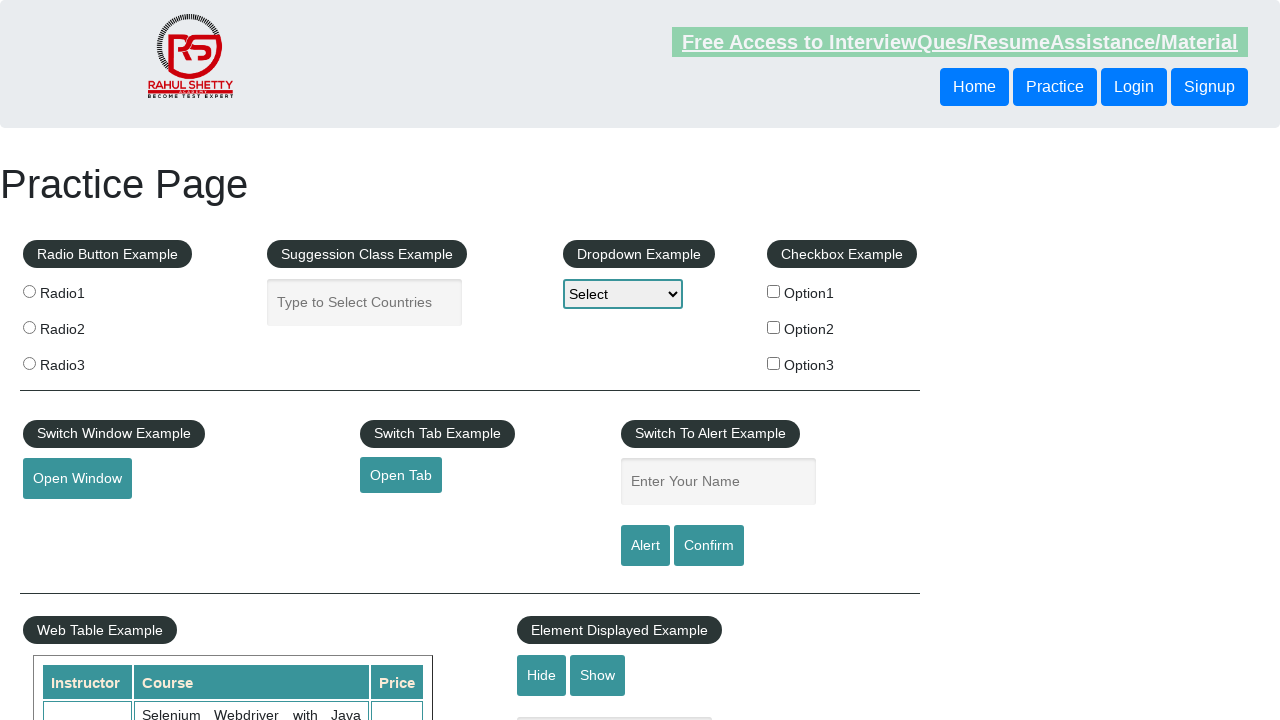

Stored reference to original page
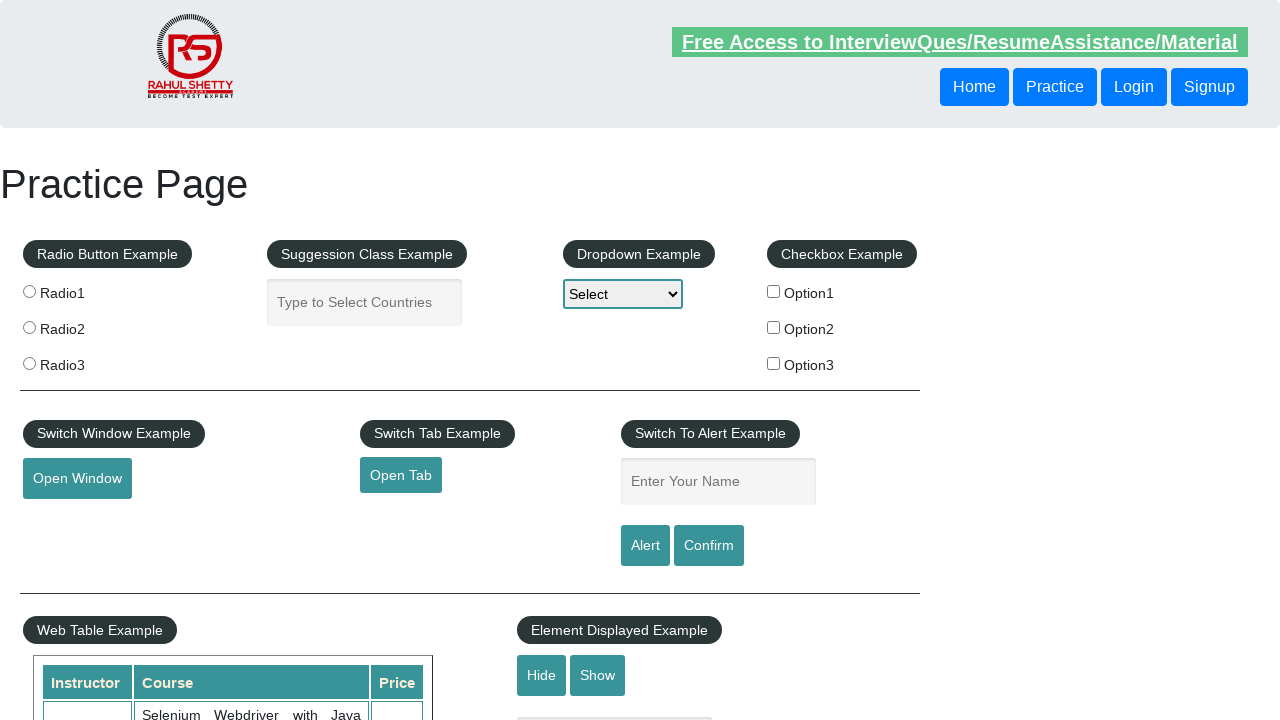

Retrieved href from link 1: http://www.restapitutorial.com/
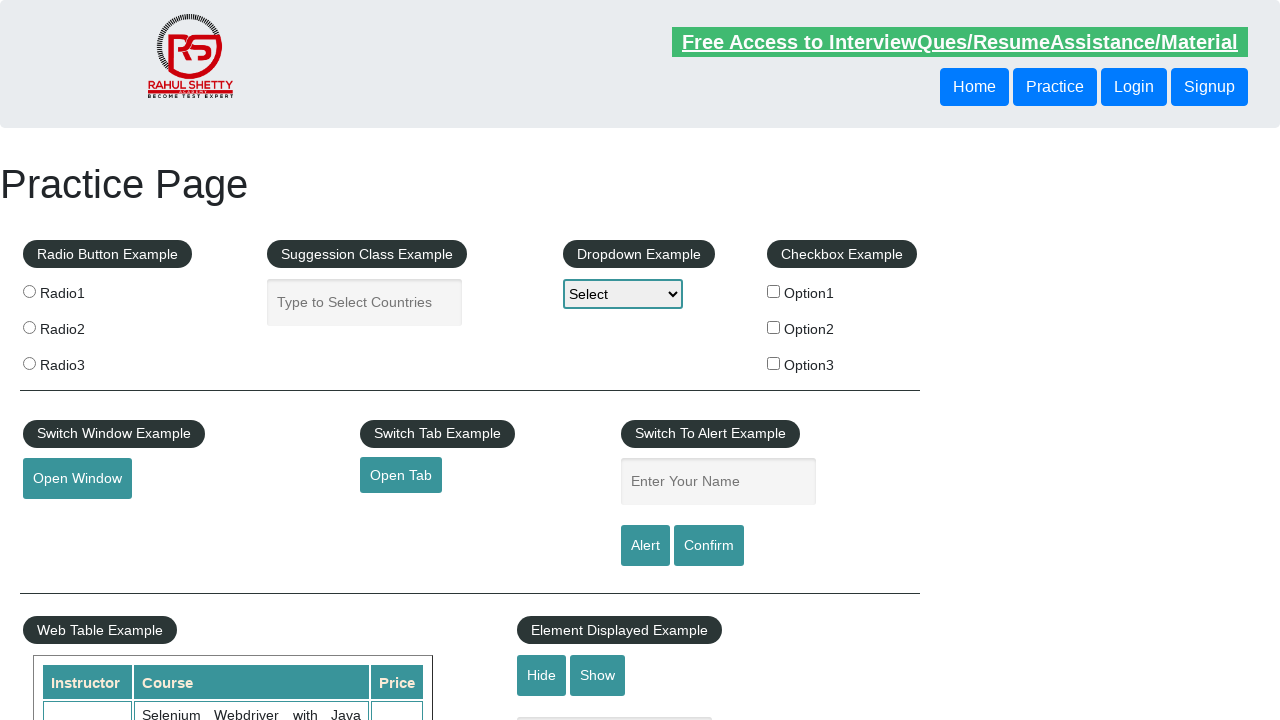

Created new page/tab for link 1
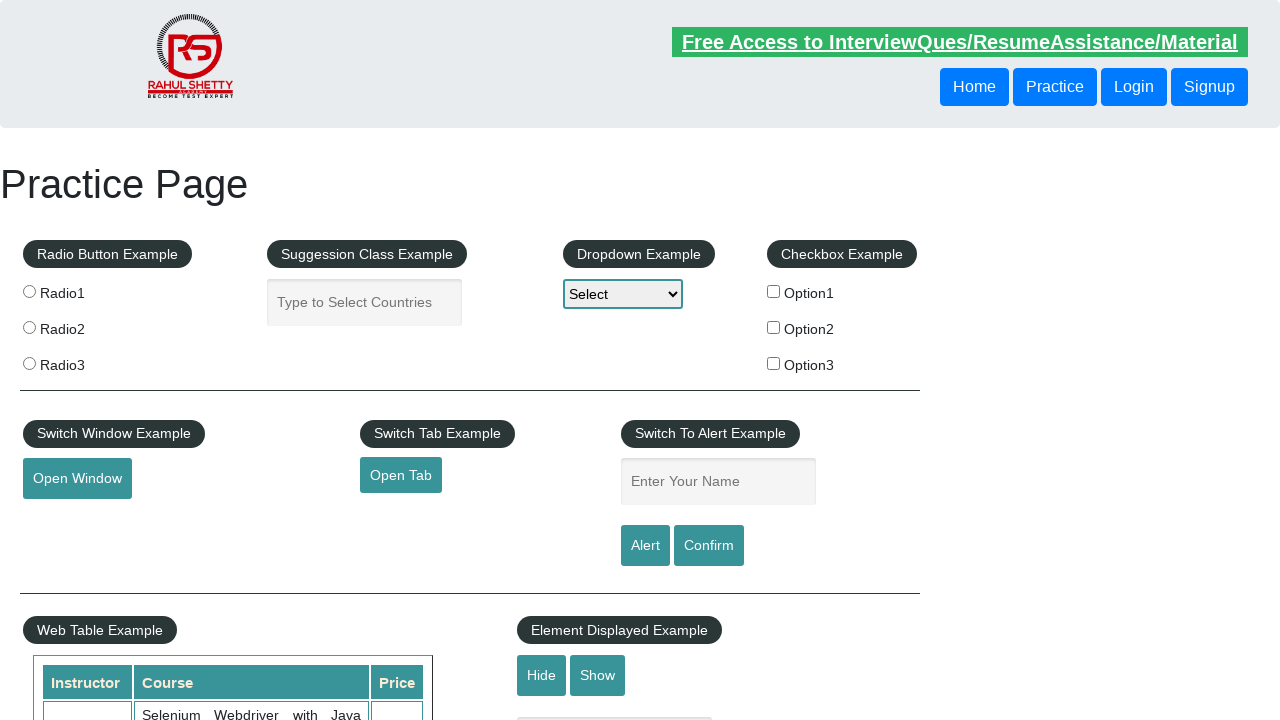

Navigated to link 1: http://www.restapitutorial.com/
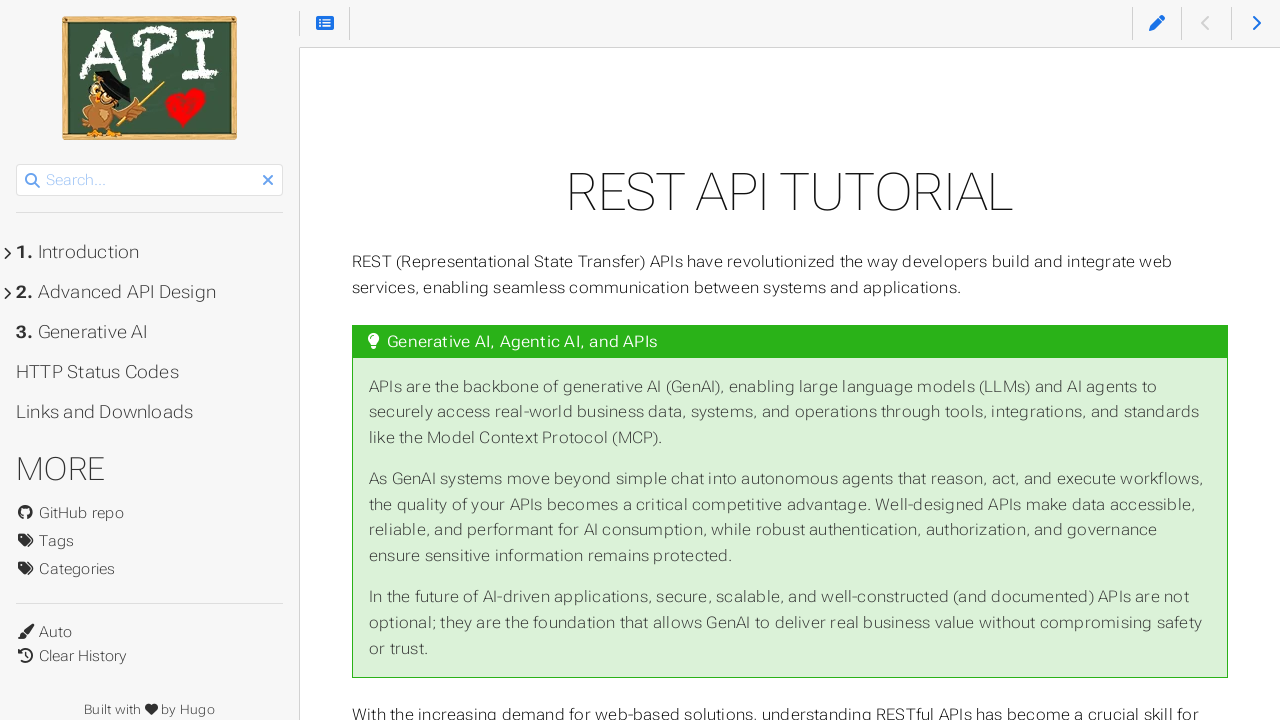

Page 1 loaded successfully (domcontentloaded)
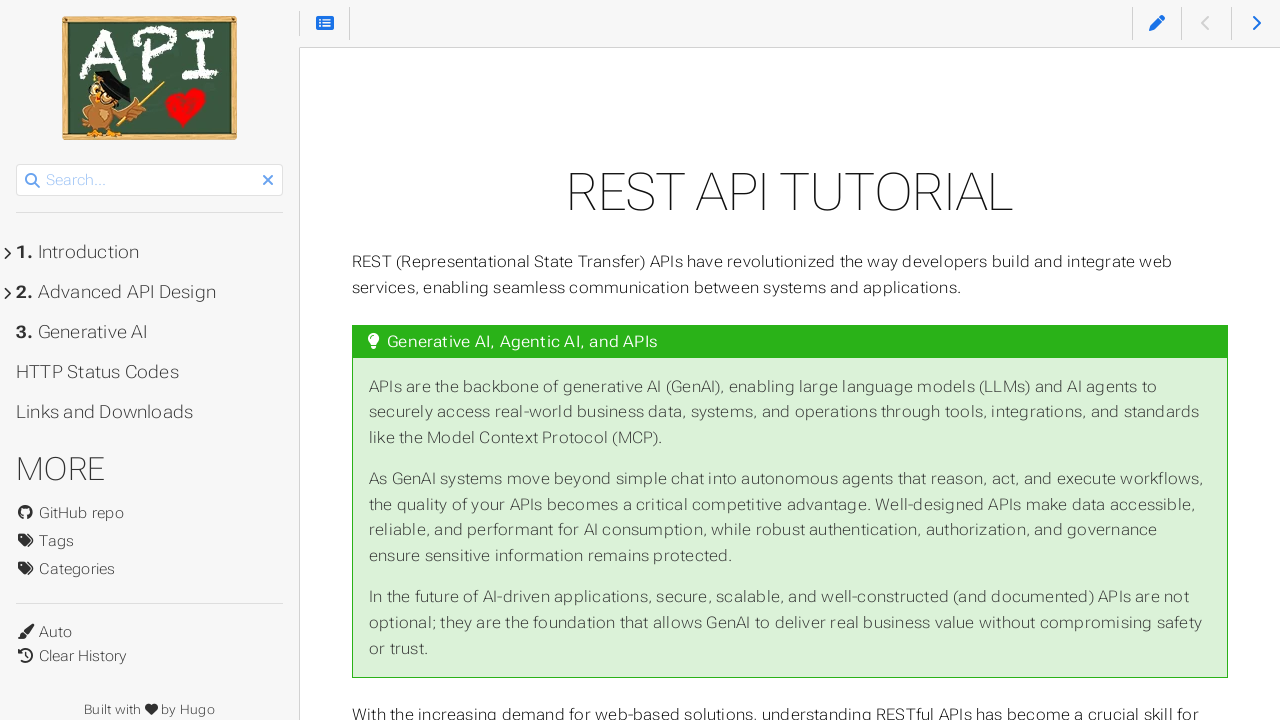

Verified page 1 title: REST API Tutorial
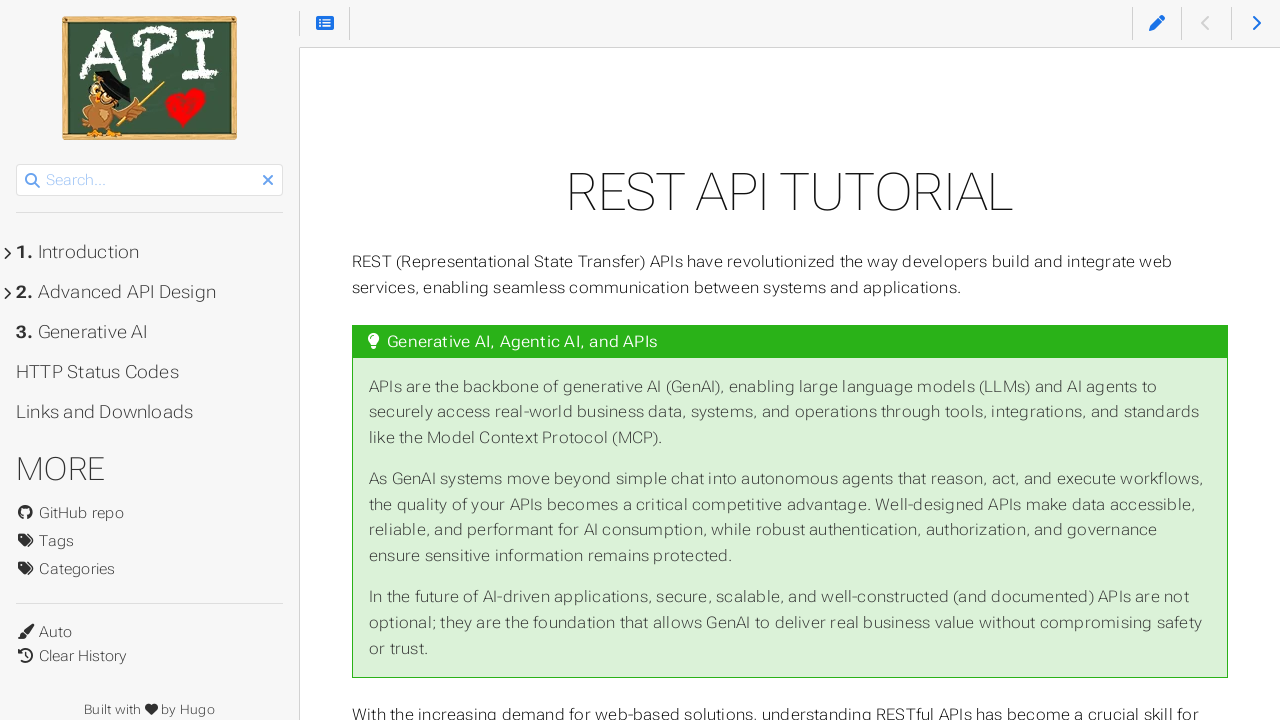

Retrieved href from link 2: https://www.soapui.org/
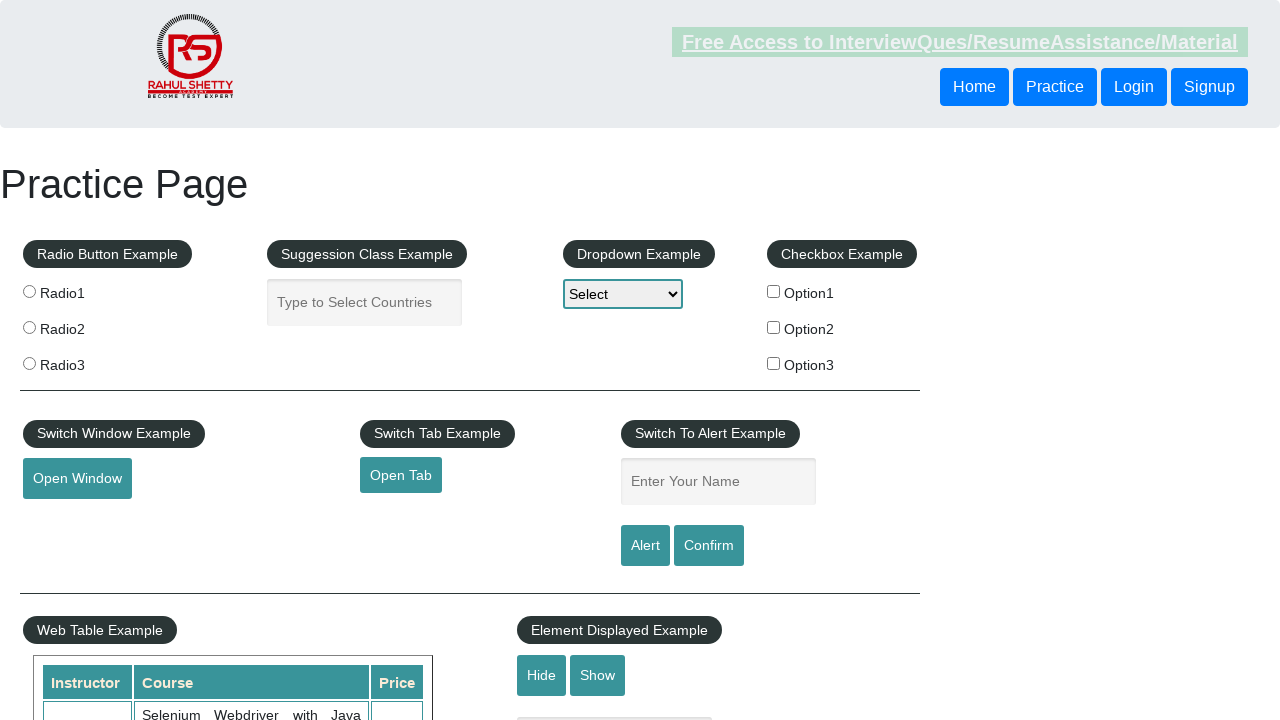

Created new page/tab for link 2
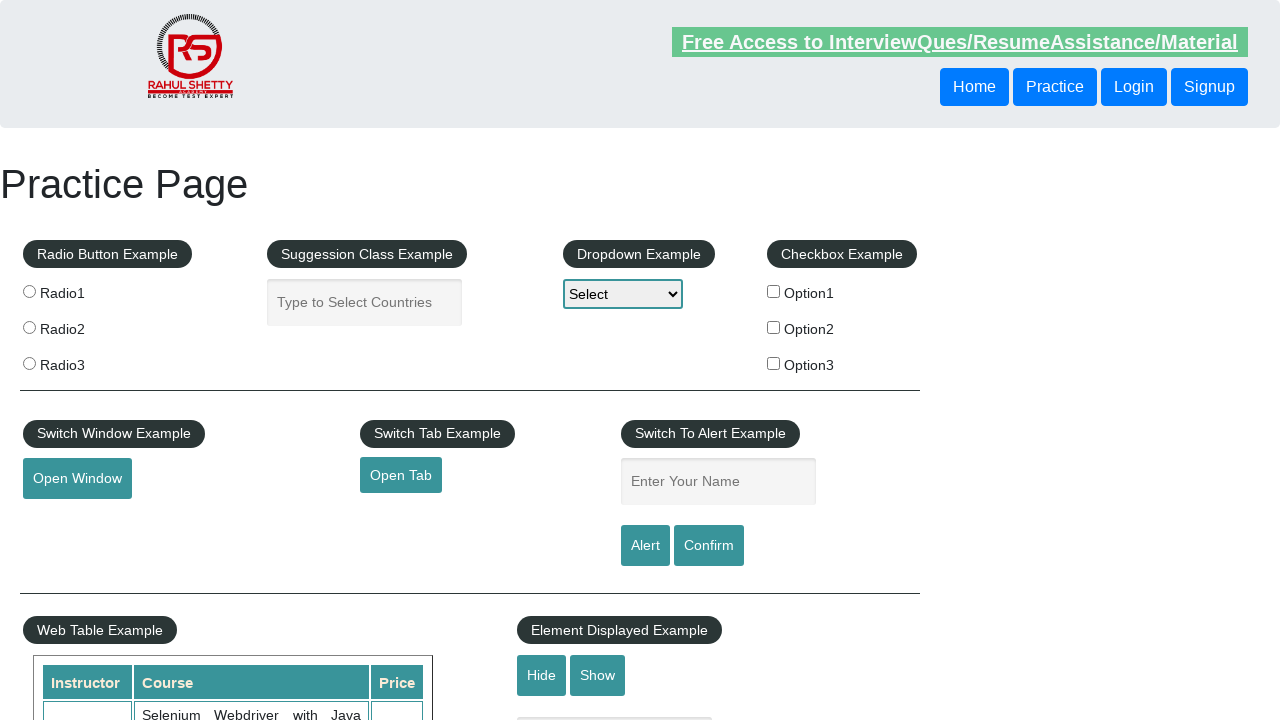

Navigated to link 2: https://www.soapui.org/
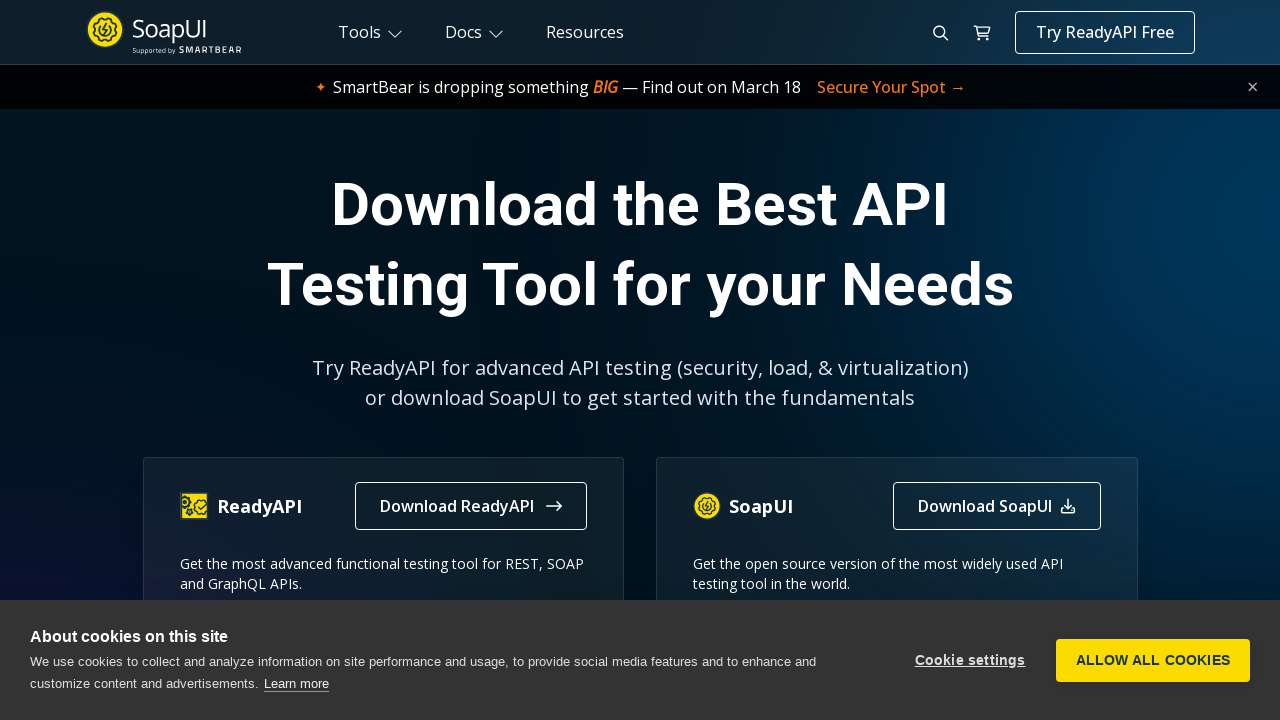

Page 2 loaded successfully (domcontentloaded)
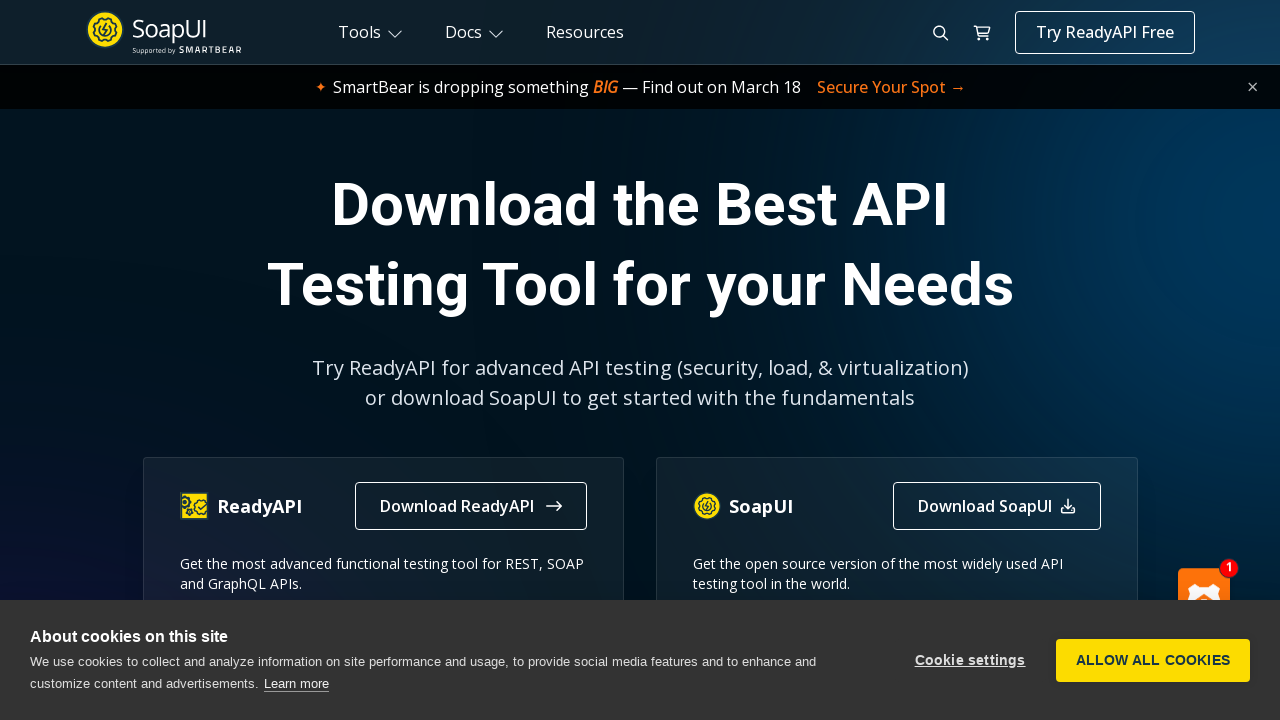

Verified page 2 title: The World’s Most Popular API Testing Tool | SoapUI
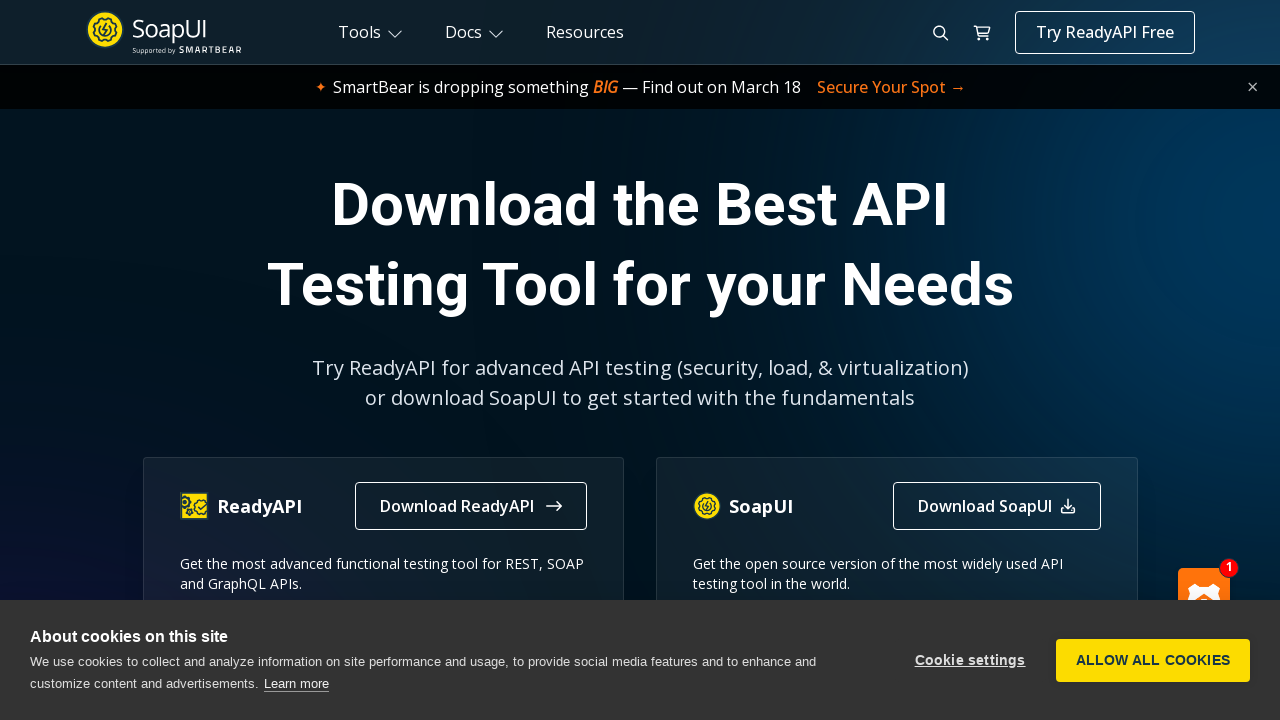

Retrieved href from link 3: https://courses.rahulshettyacademy.com/p/appium-tutorial
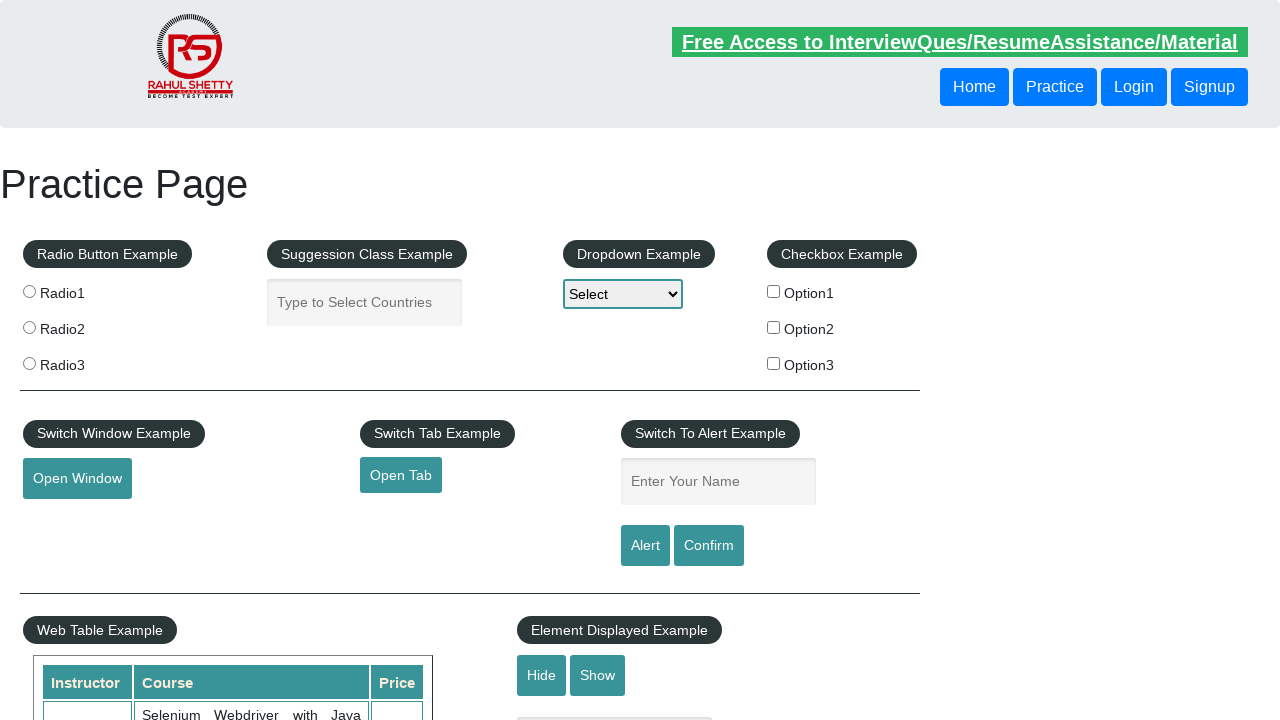

Created new page/tab for link 3
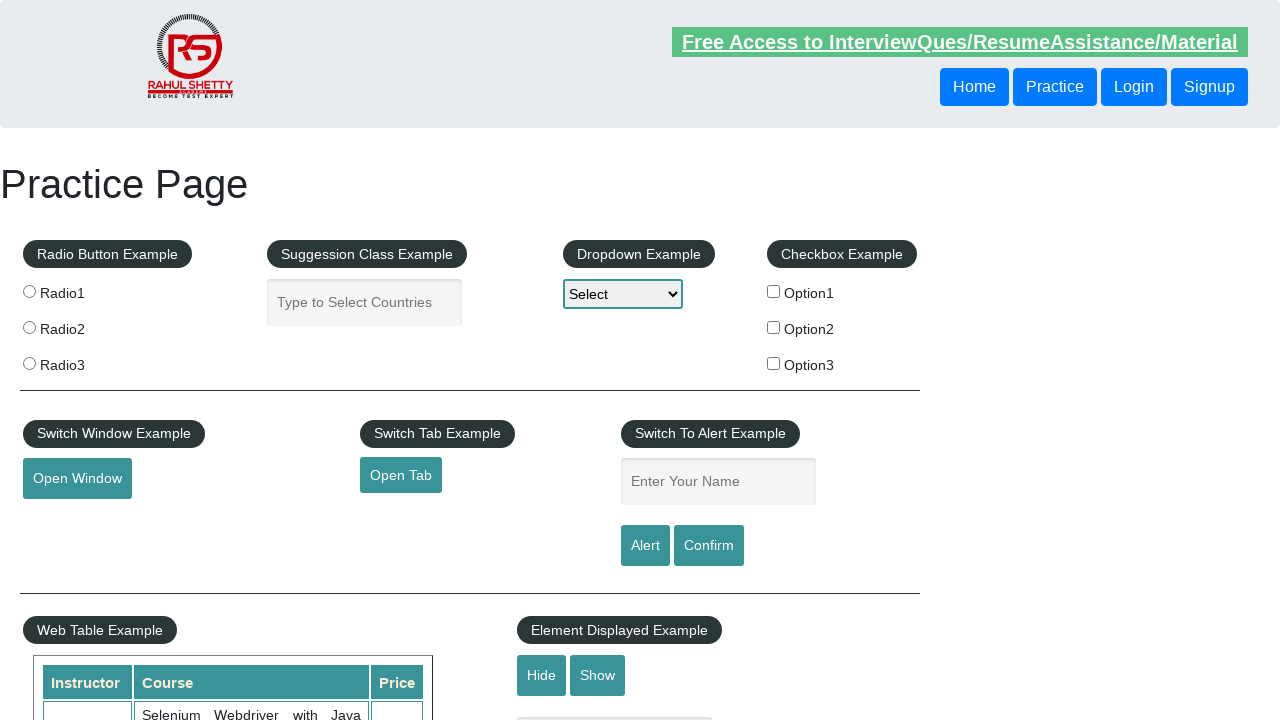

Navigated to link 3: https://courses.rahulshettyacademy.com/p/appium-tutorial
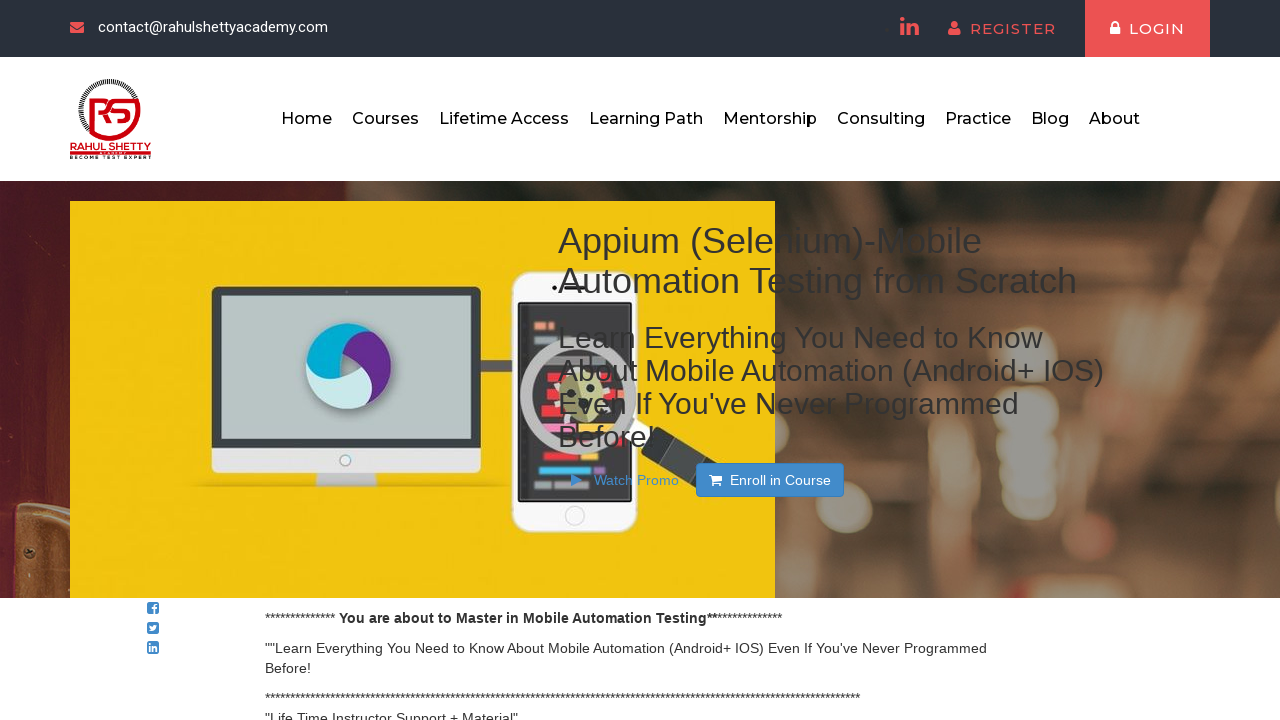

Page 3 loaded successfully (domcontentloaded)
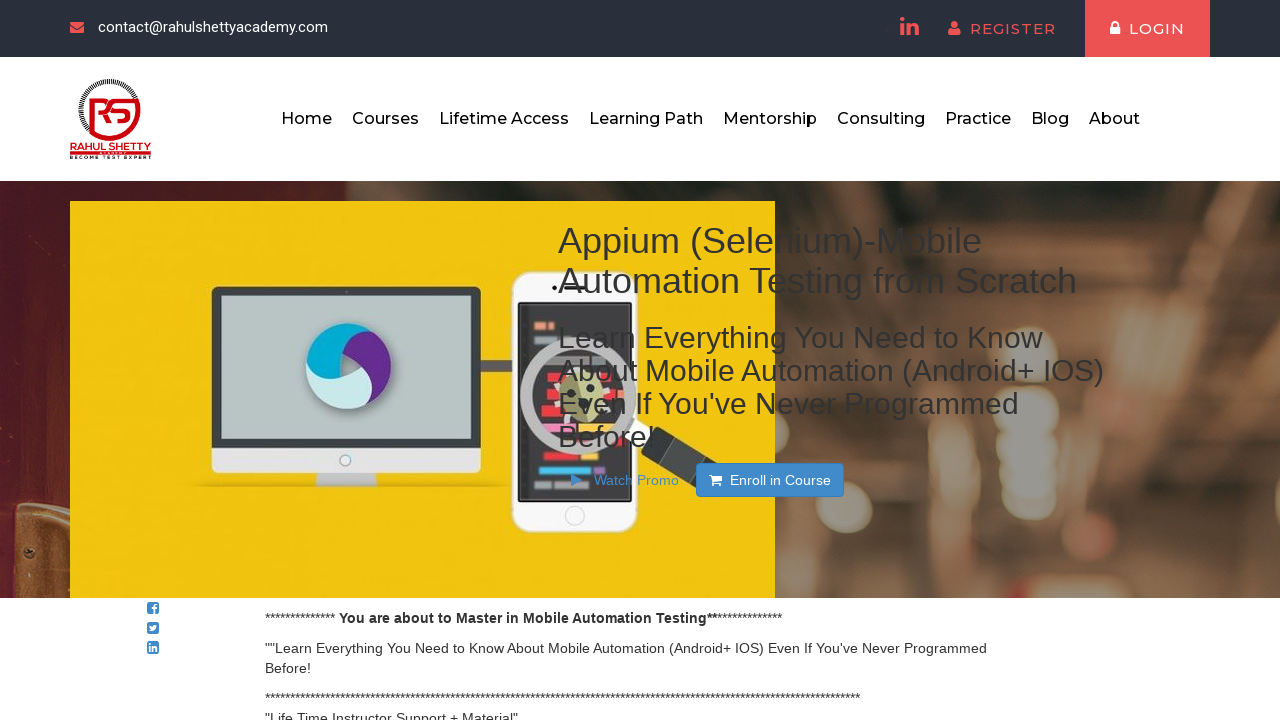

Verified page 3 title: Appium tutorial for Mobile Apps testing | RahulShetty Academy | Rahul
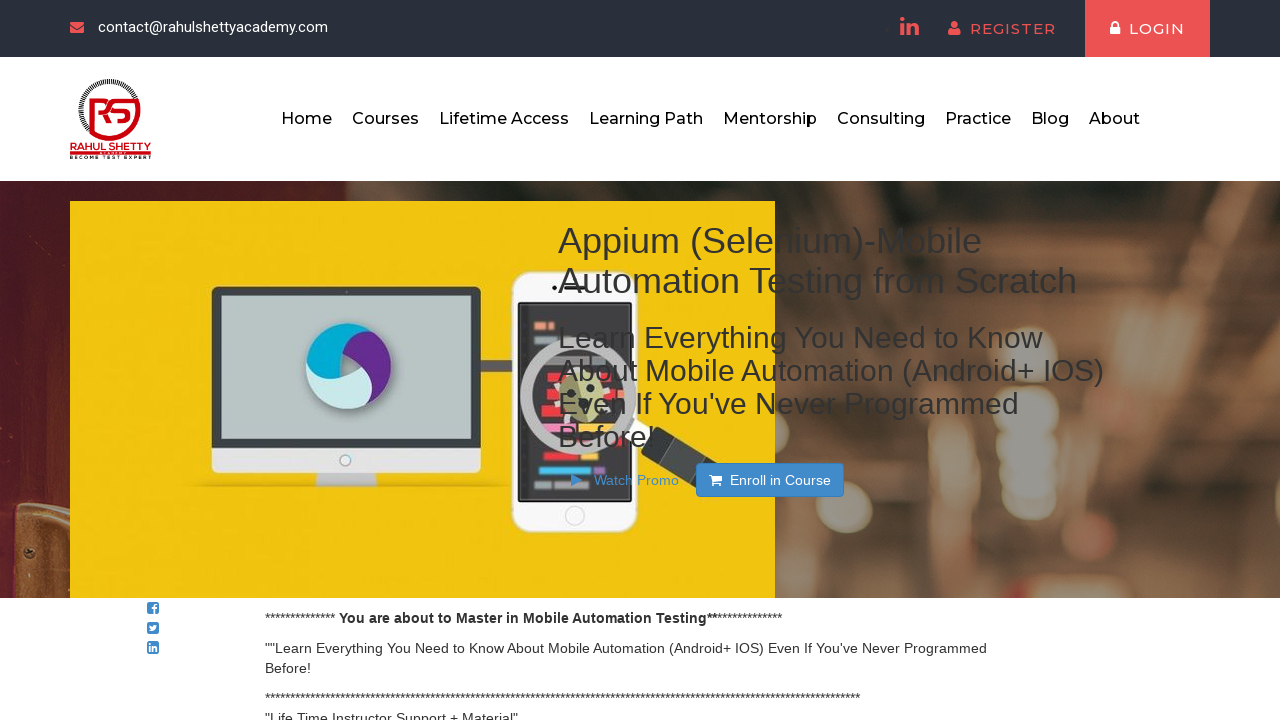

Retrieved href from link 4: https://jmeter.apache.org/
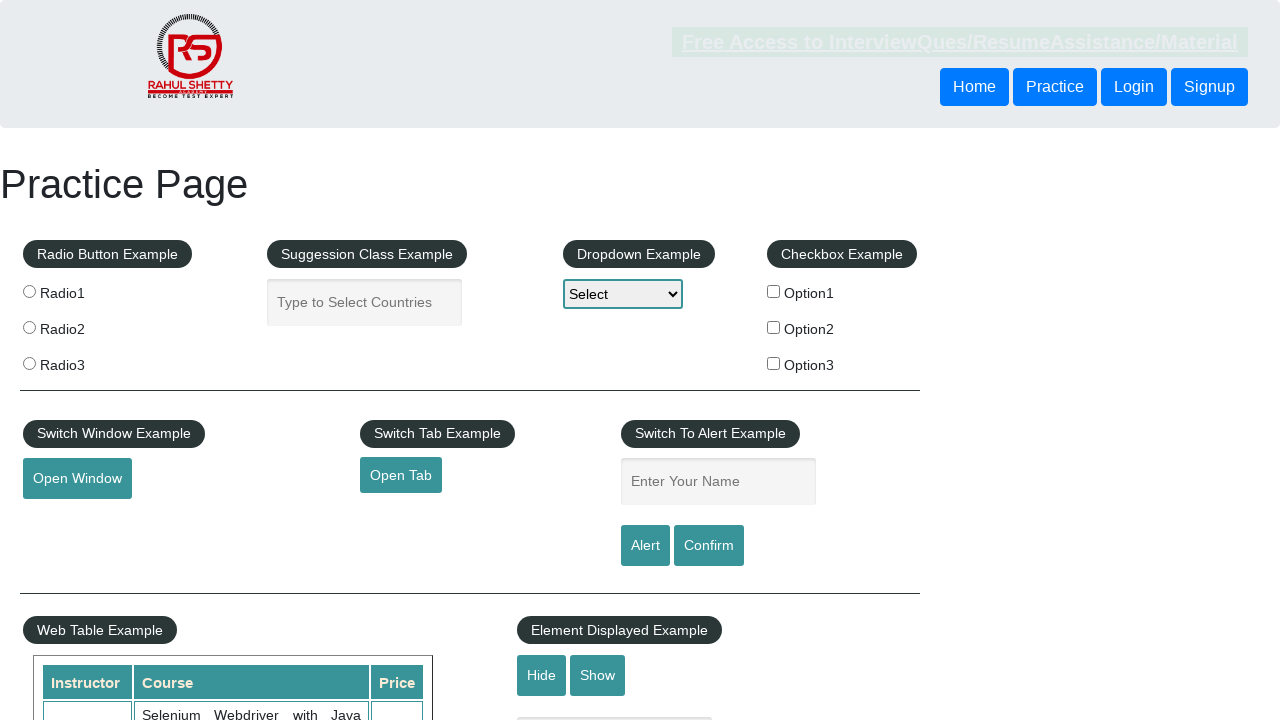

Created new page/tab for link 4
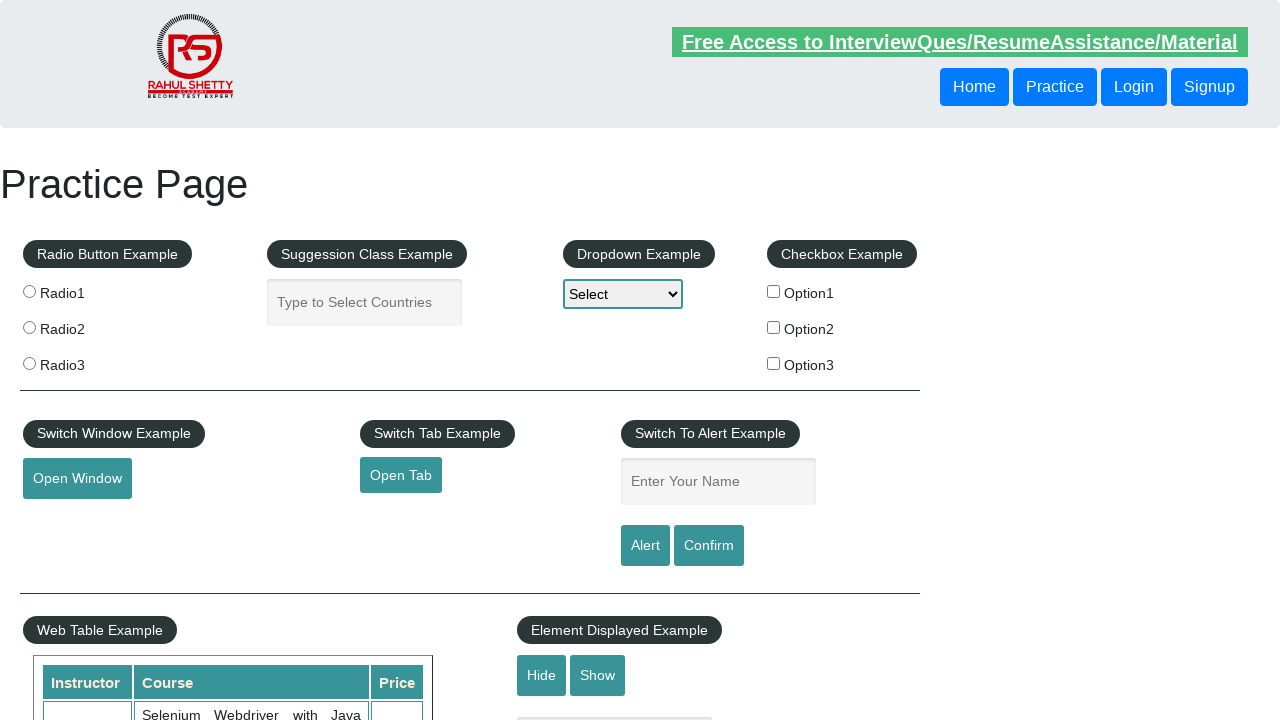

Navigated to link 4: https://jmeter.apache.org/
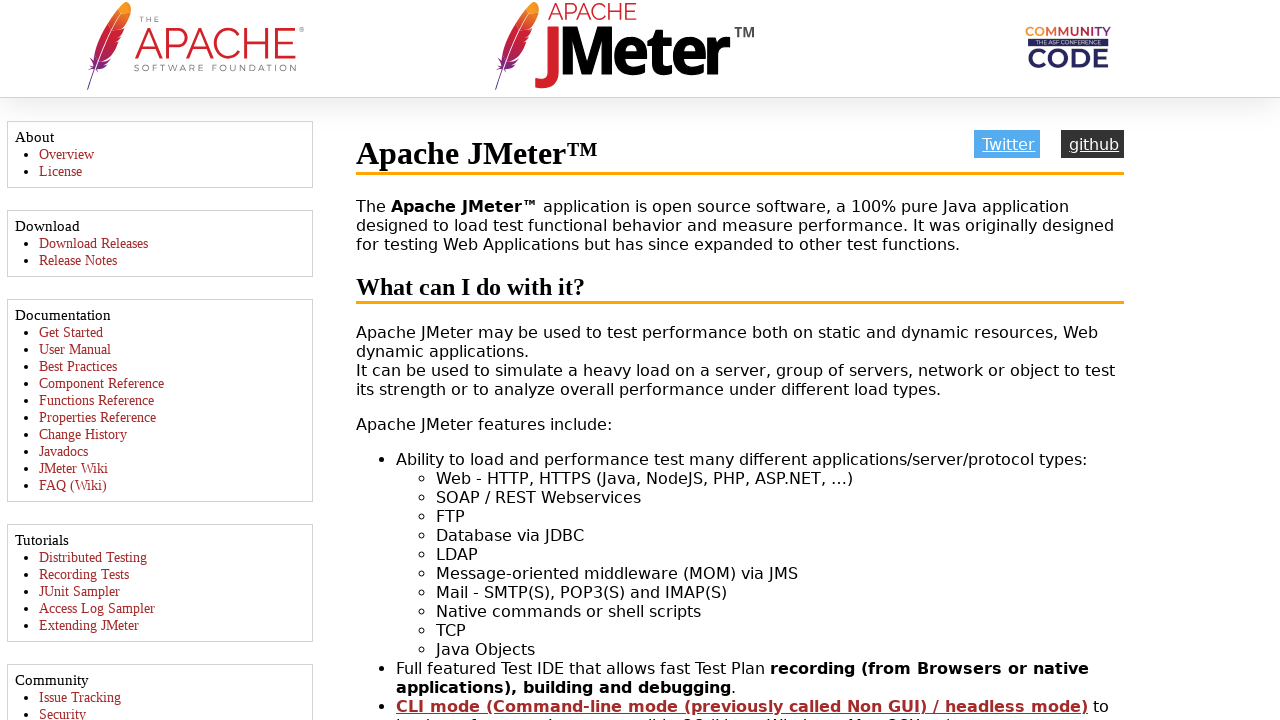

Page 4 loaded successfully (domcontentloaded)
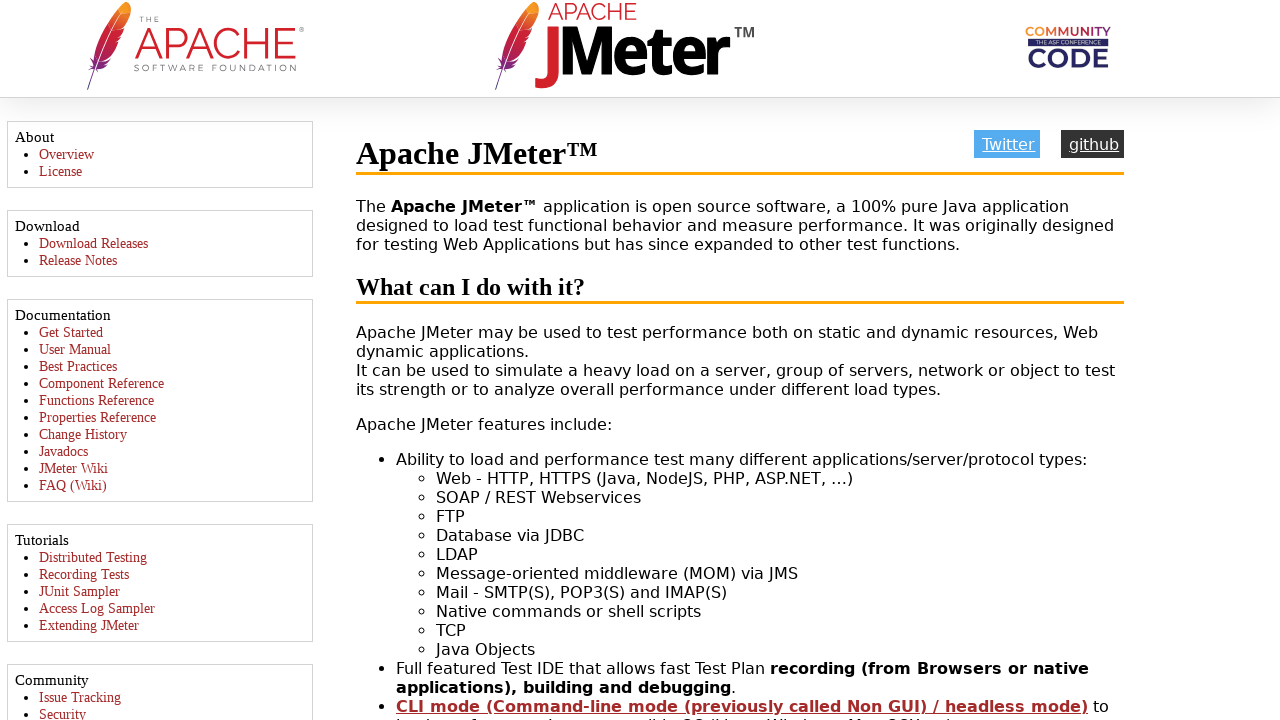

Verified page 4 title: Apache JMeter - Apache JMeter™
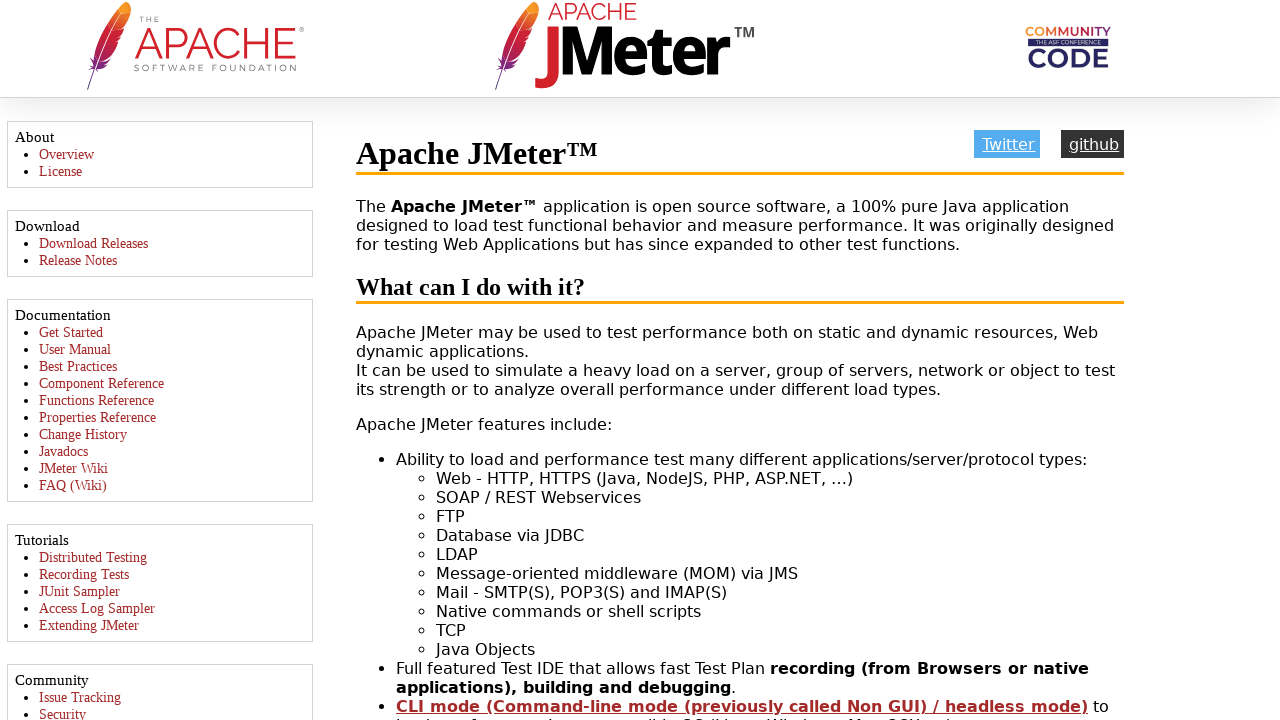

Verified original page title: Practice Page
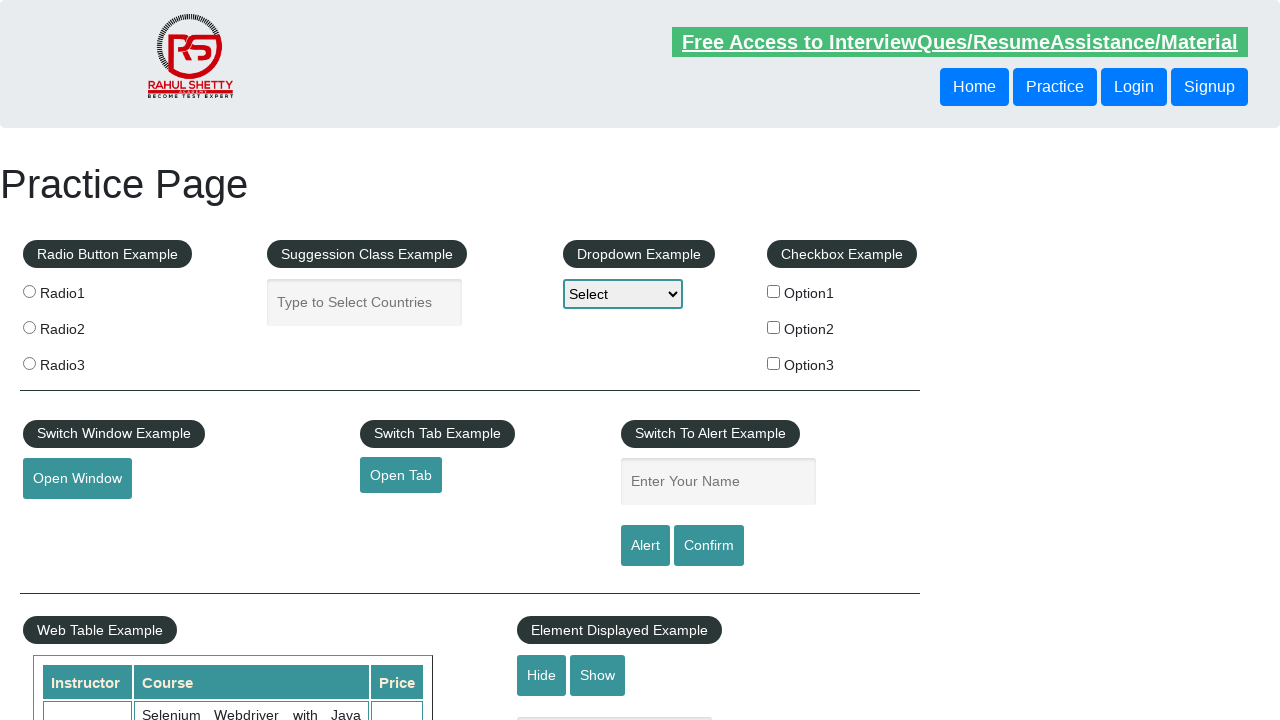

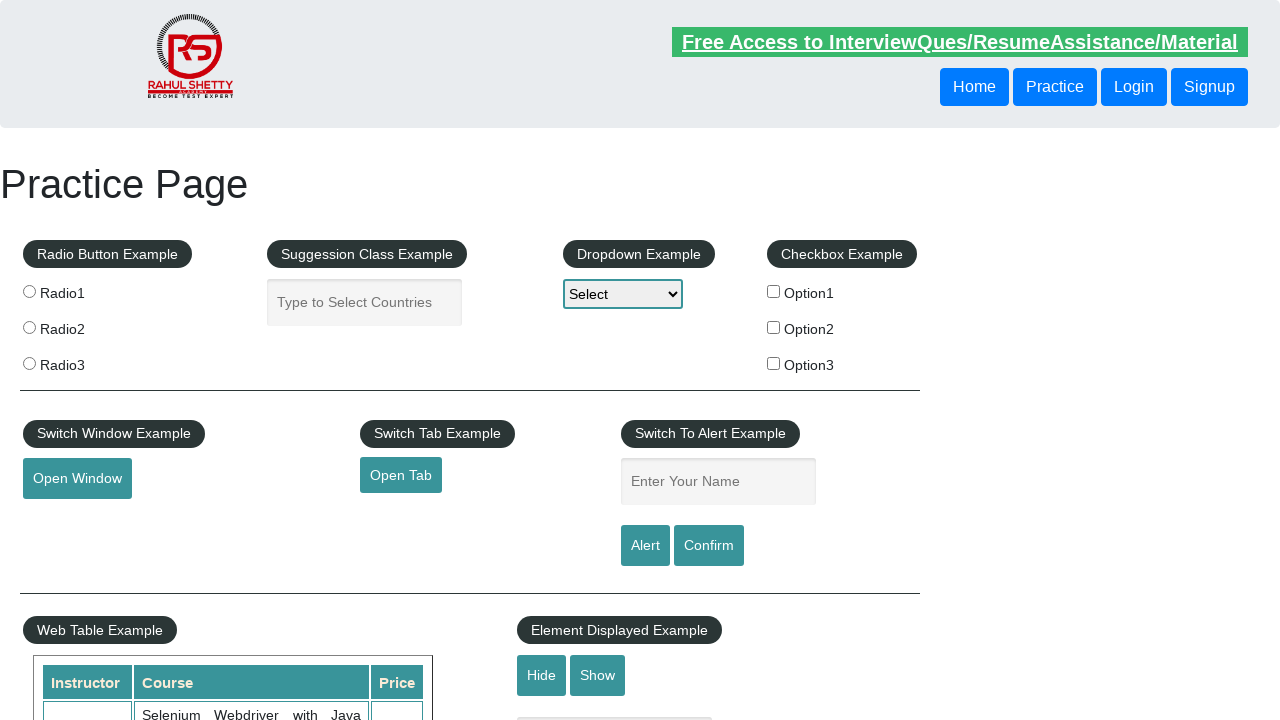